Tests radio button functionality by selecting a radio button option and verifying the selection is displayed correctly

Starting URL: https://demoqa.com/radio-button

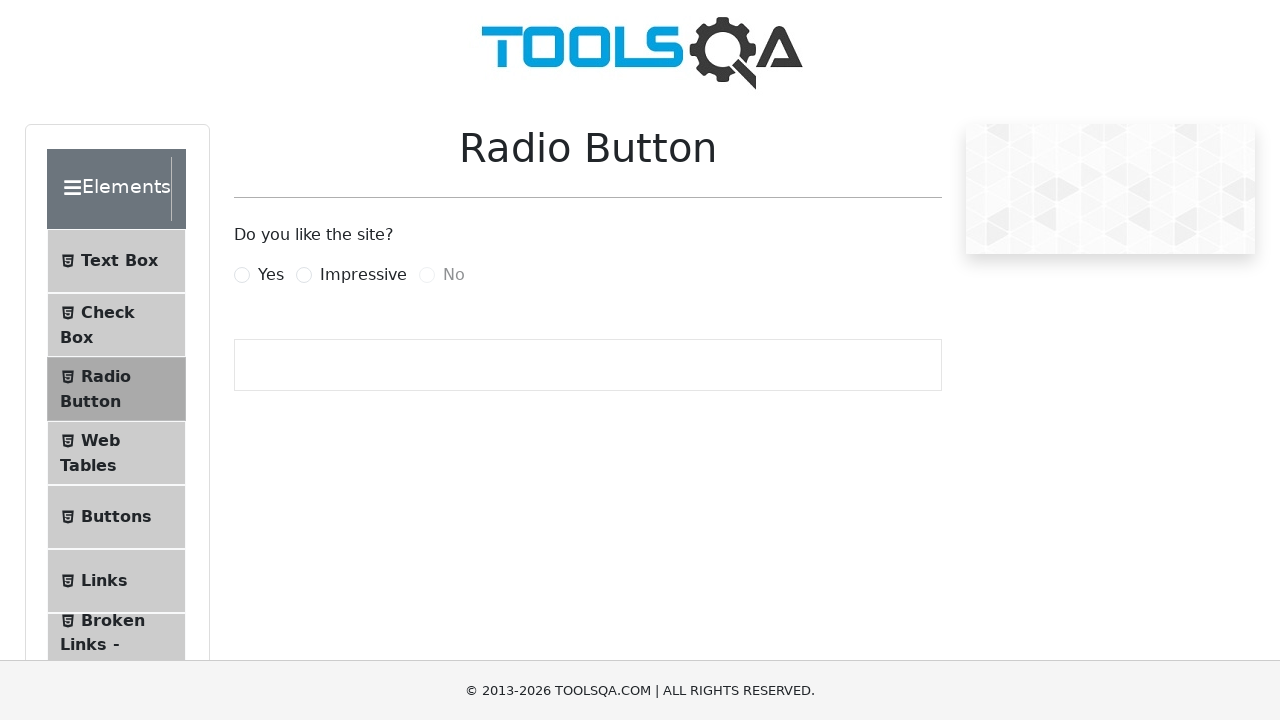

Clicked on the 'Impressive' radio button option at (363, 275) on label[for='impressiveRadio']
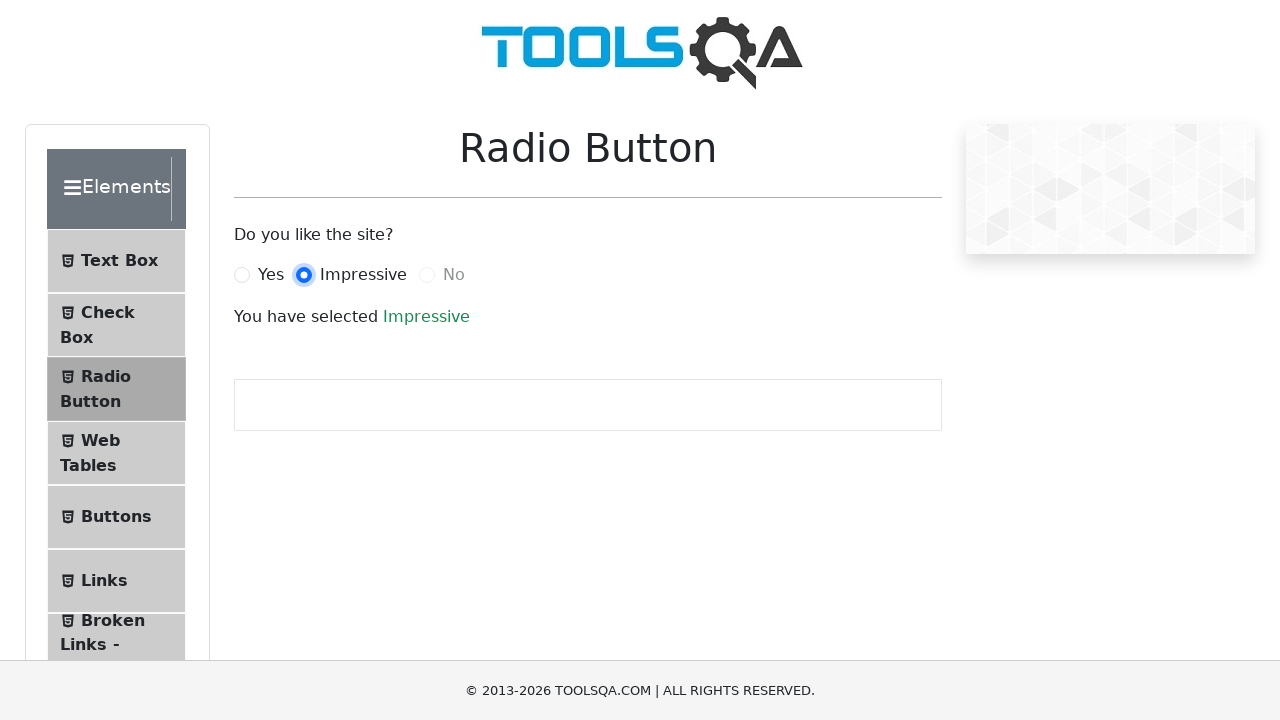

Verified that 'Impressive' selection is displayed in success message
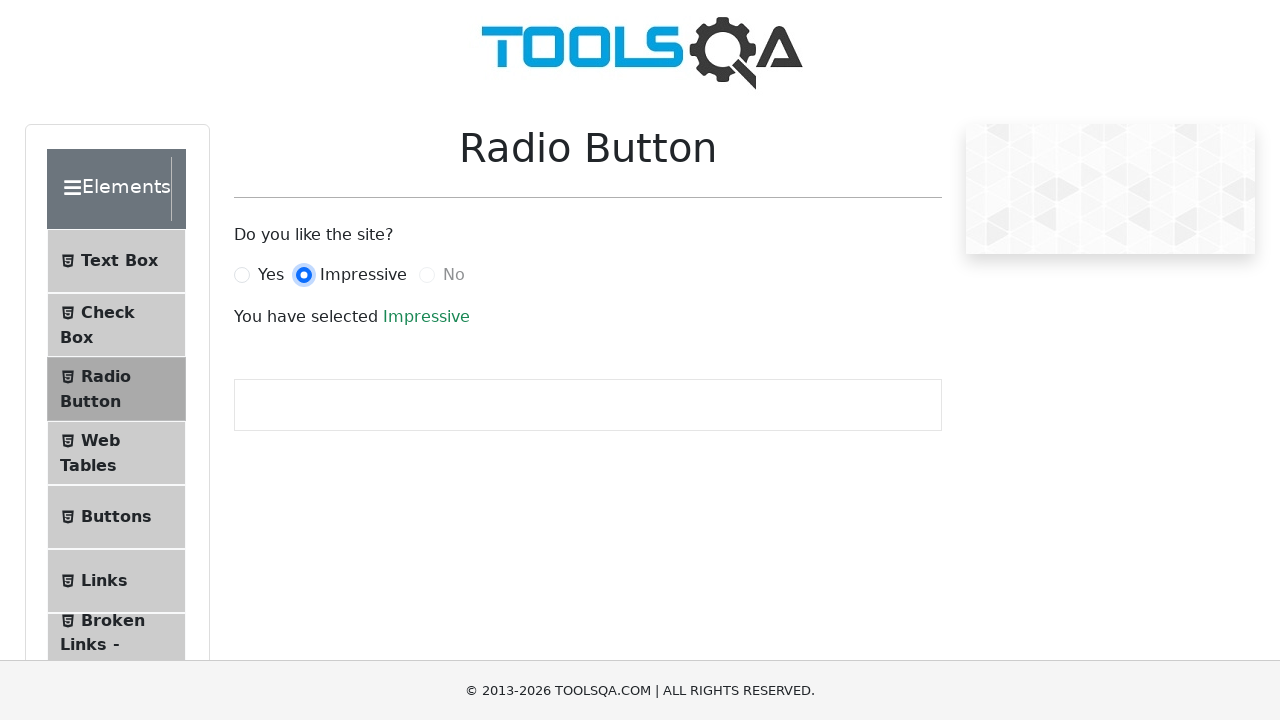

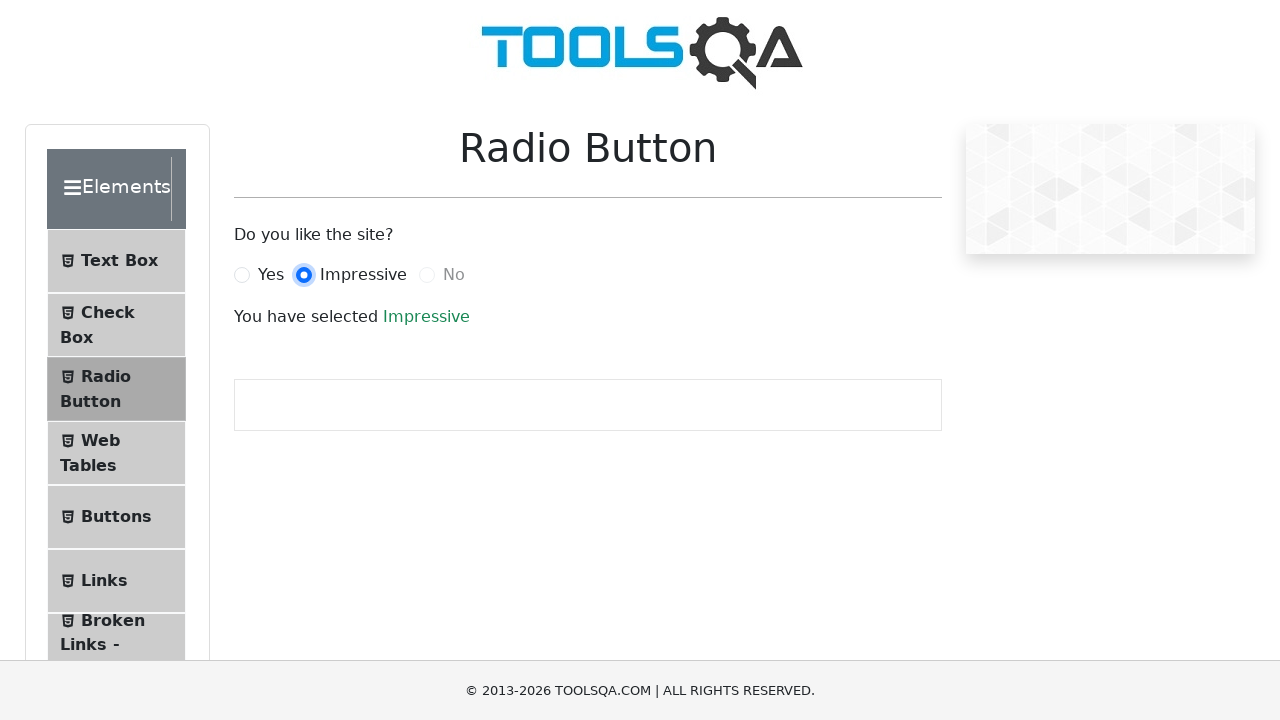